Tests various JavaScript event triggers by performing different types of clicks and interactions on buttons, then verifies all events were triggered

Starting URL: https://testpages.herokuapp.com/styled/events/javascript-events.html

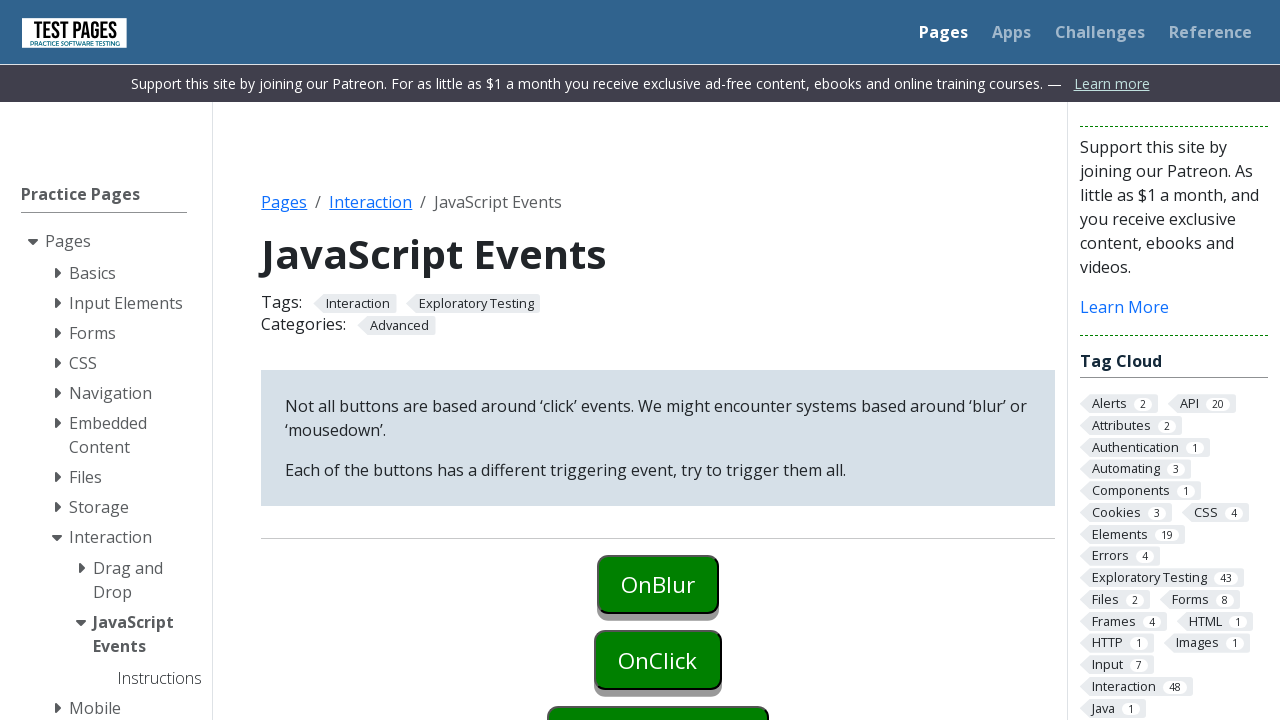

Located onblur event trigger element
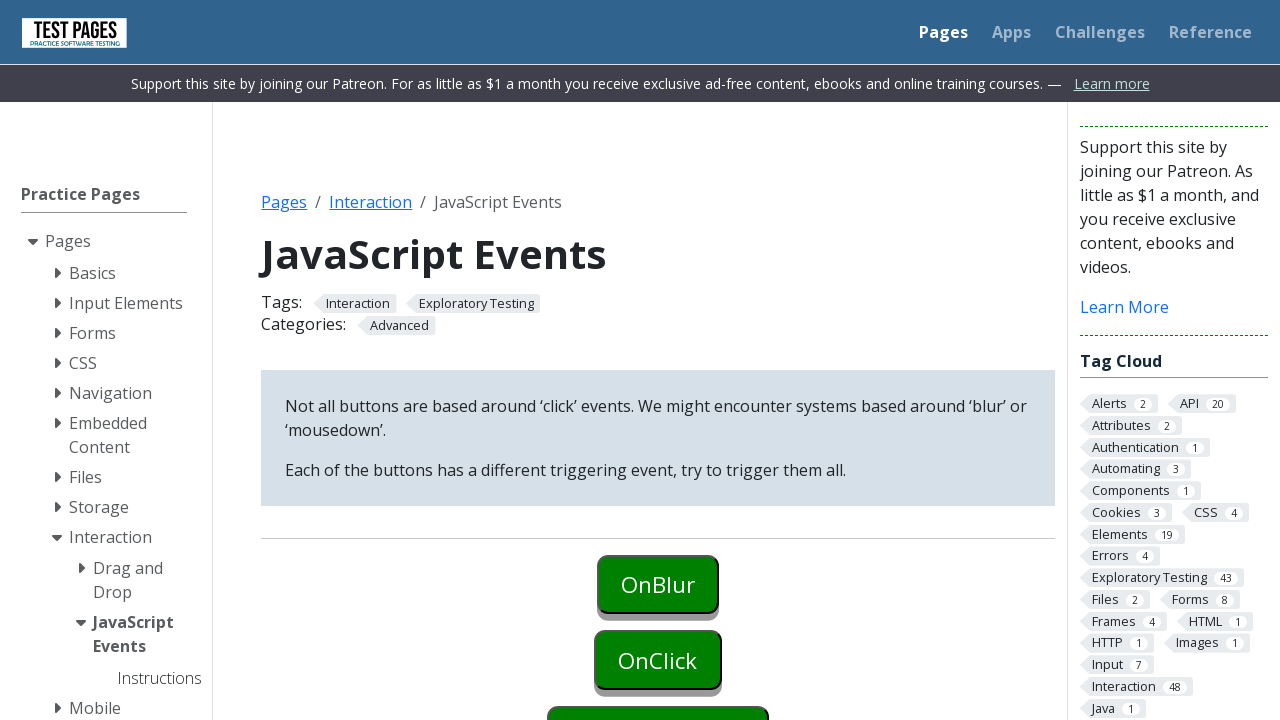

Located onclick event trigger element
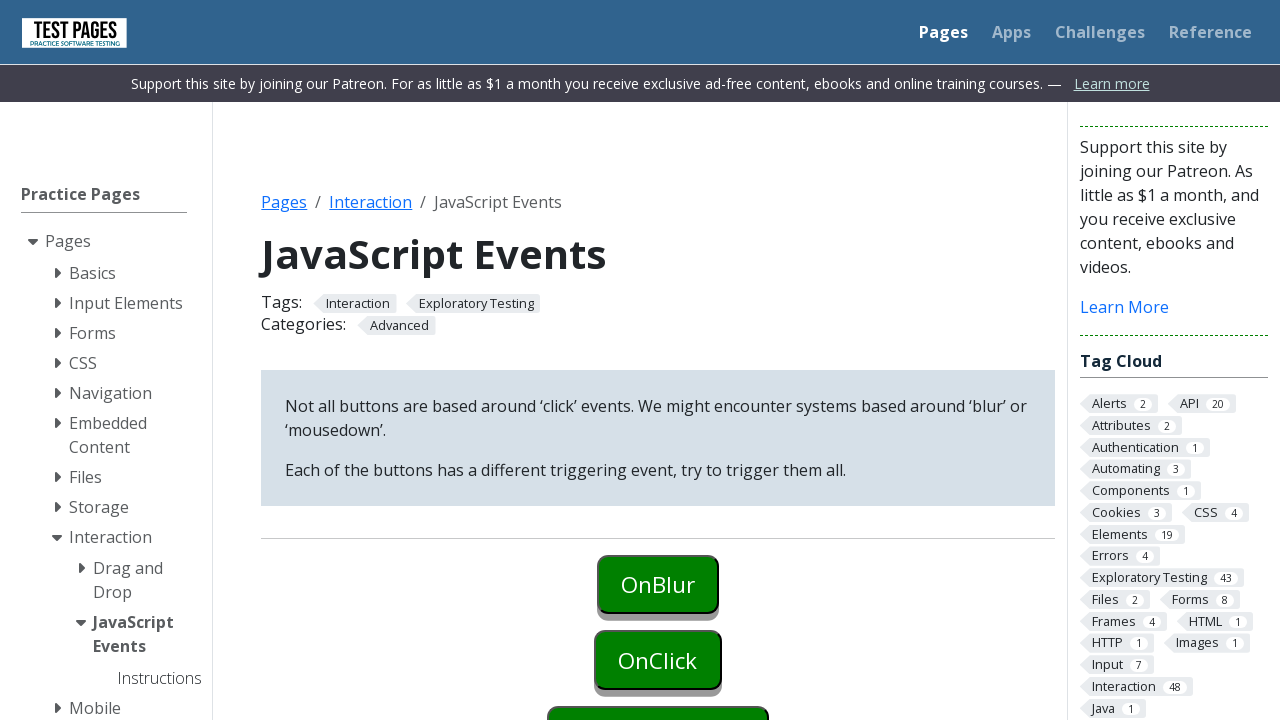

Located oncontextmenu event trigger element
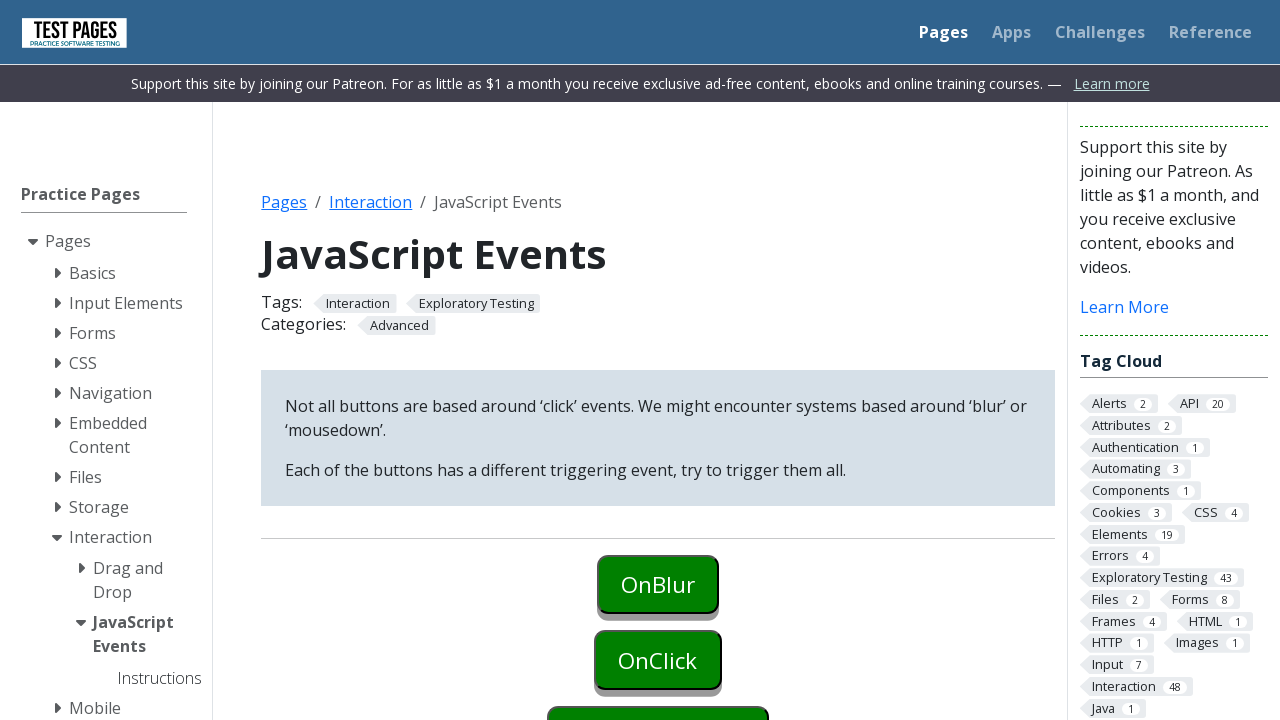

Located ondoubleclick event trigger element
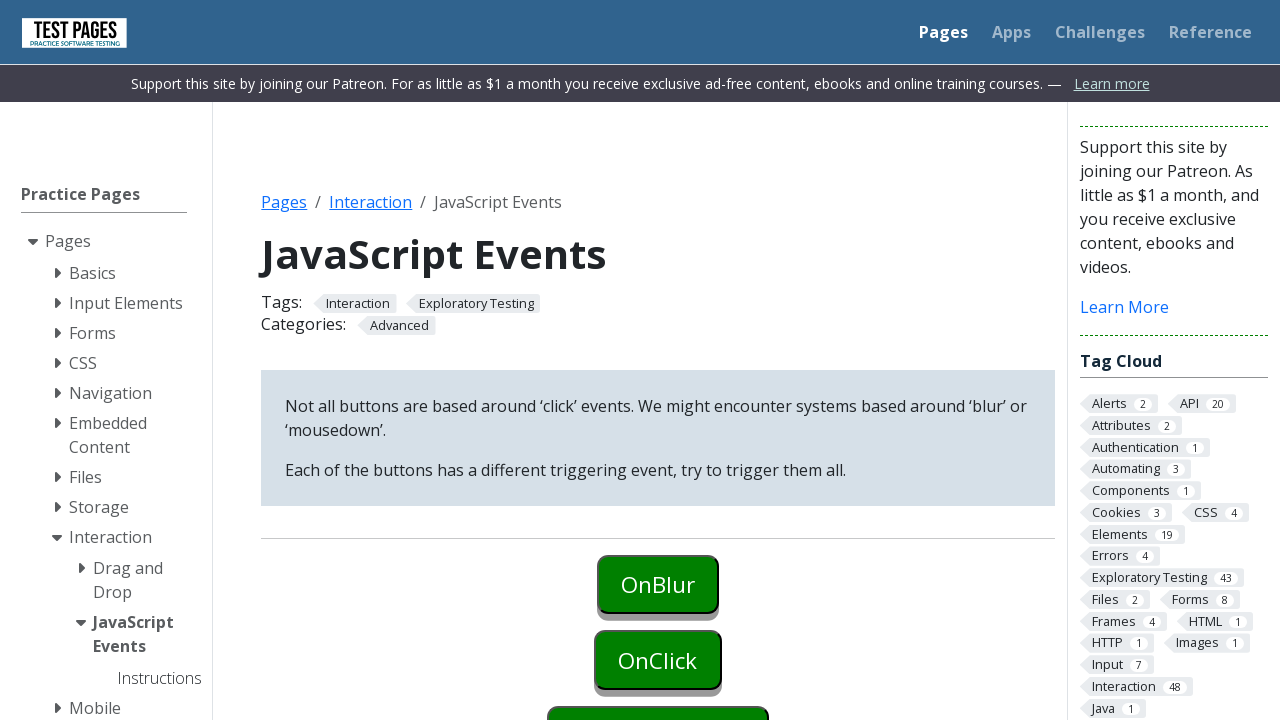

Located onfocus event trigger element
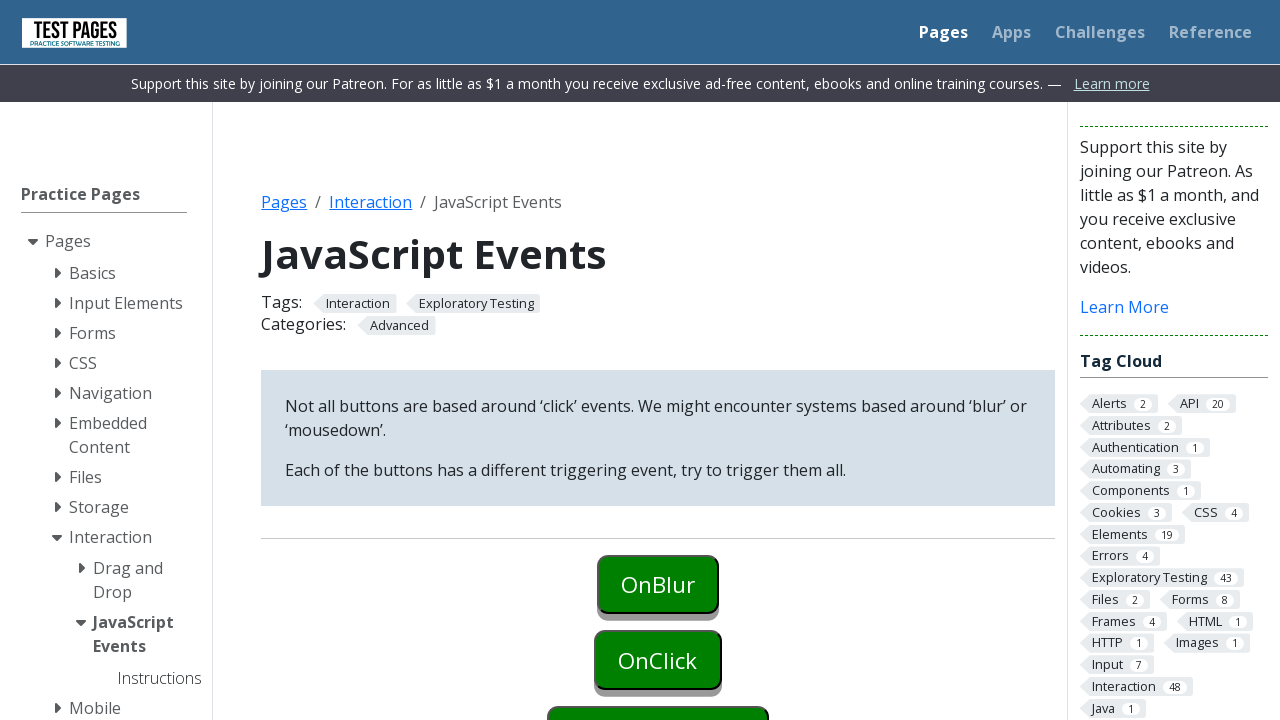

Located onkeydown event trigger element
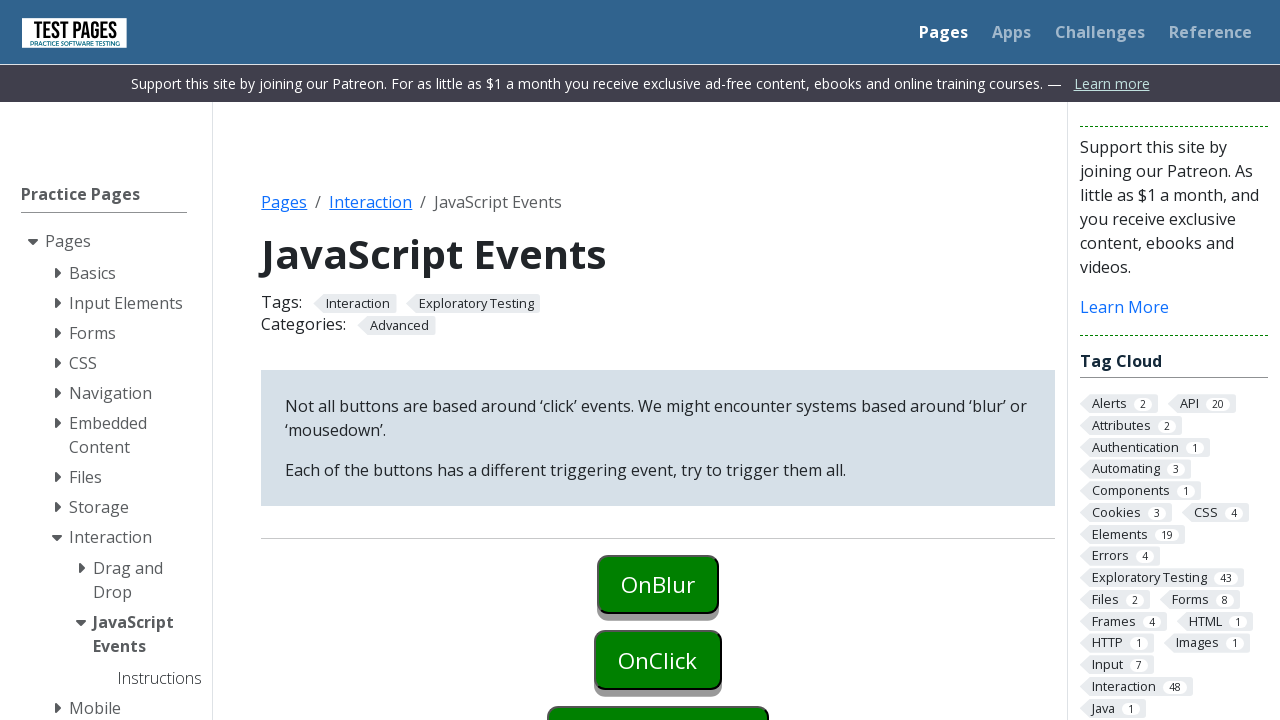

Located onkeyup event trigger element
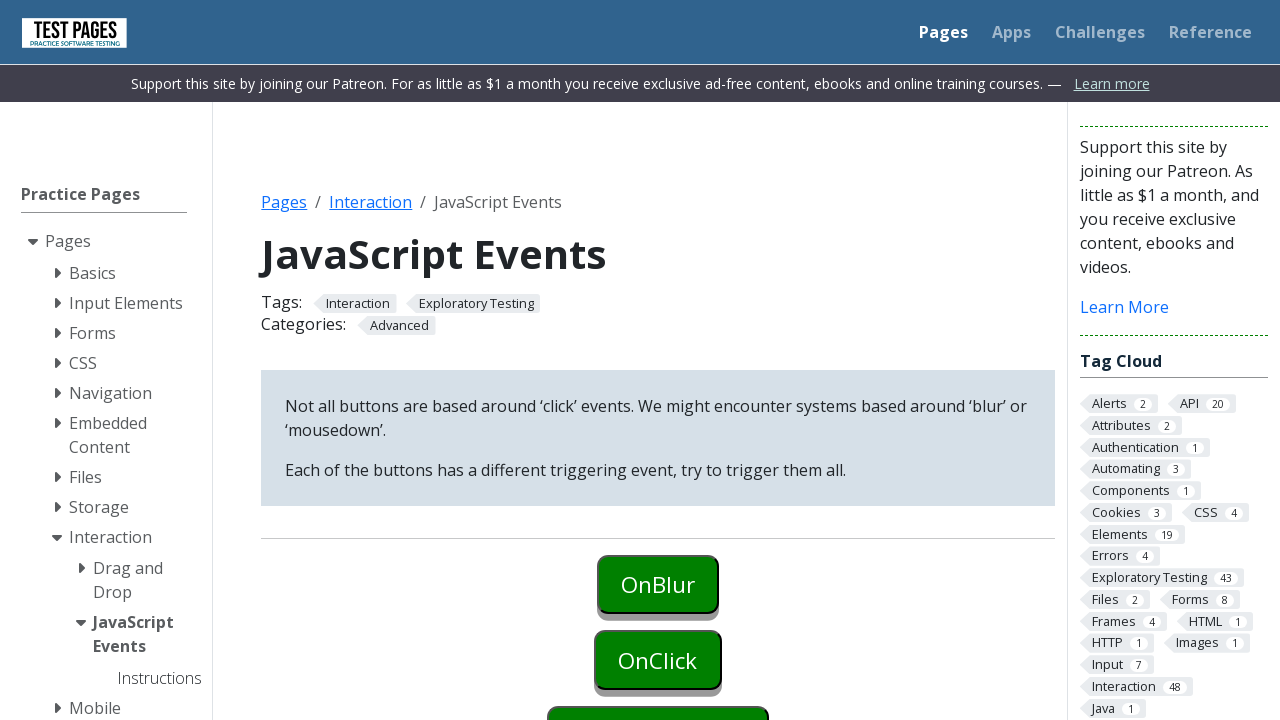

Located onkeypress event trigger element
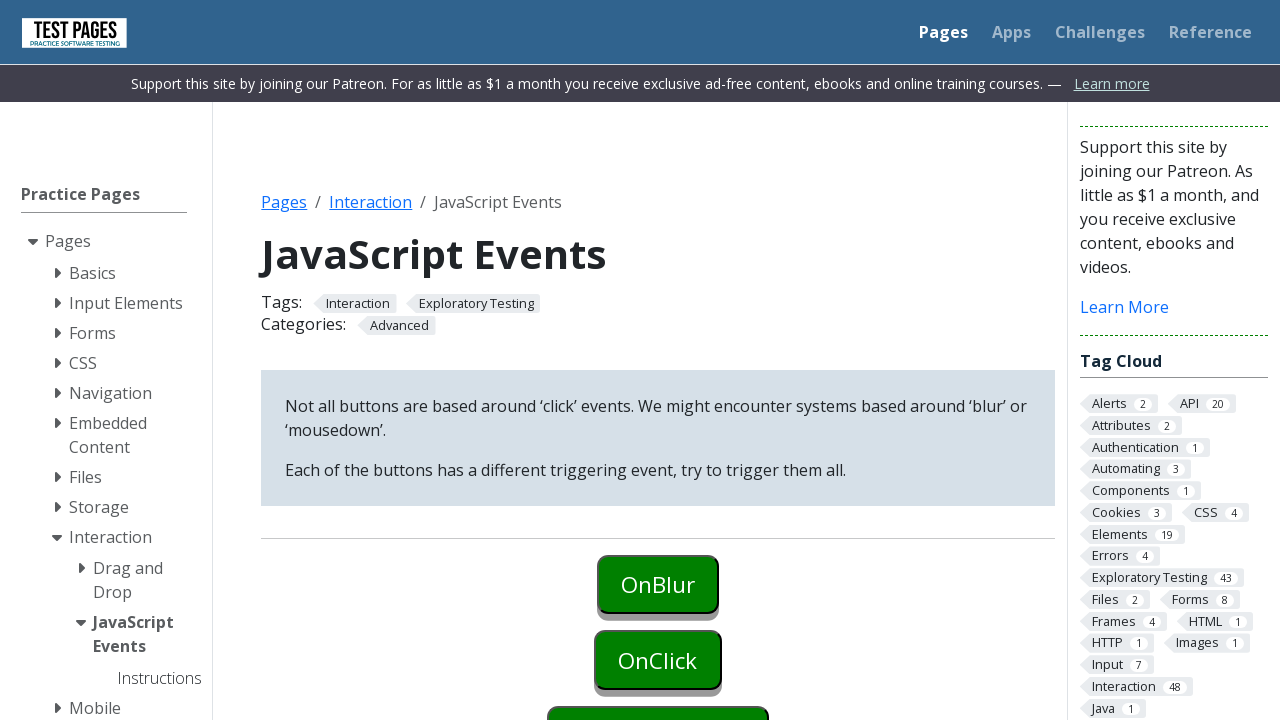

Located onmouseover event trigger element
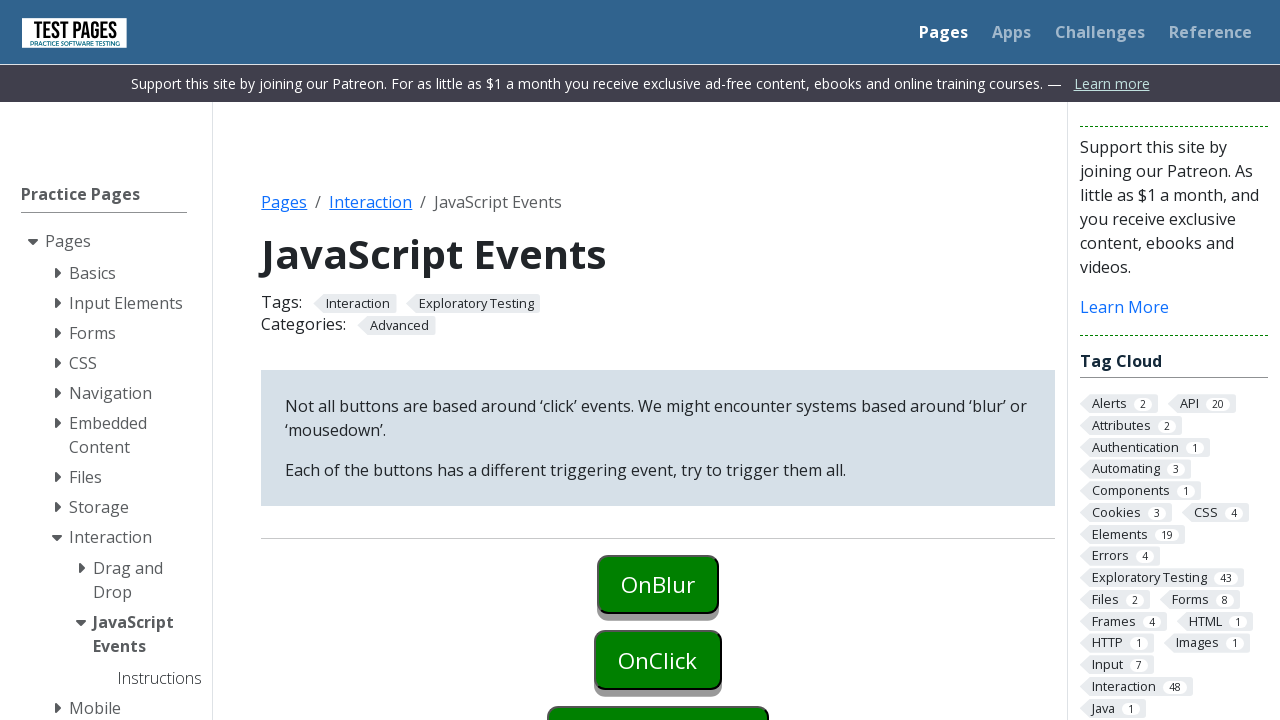

Located onmouseleave event trigger element
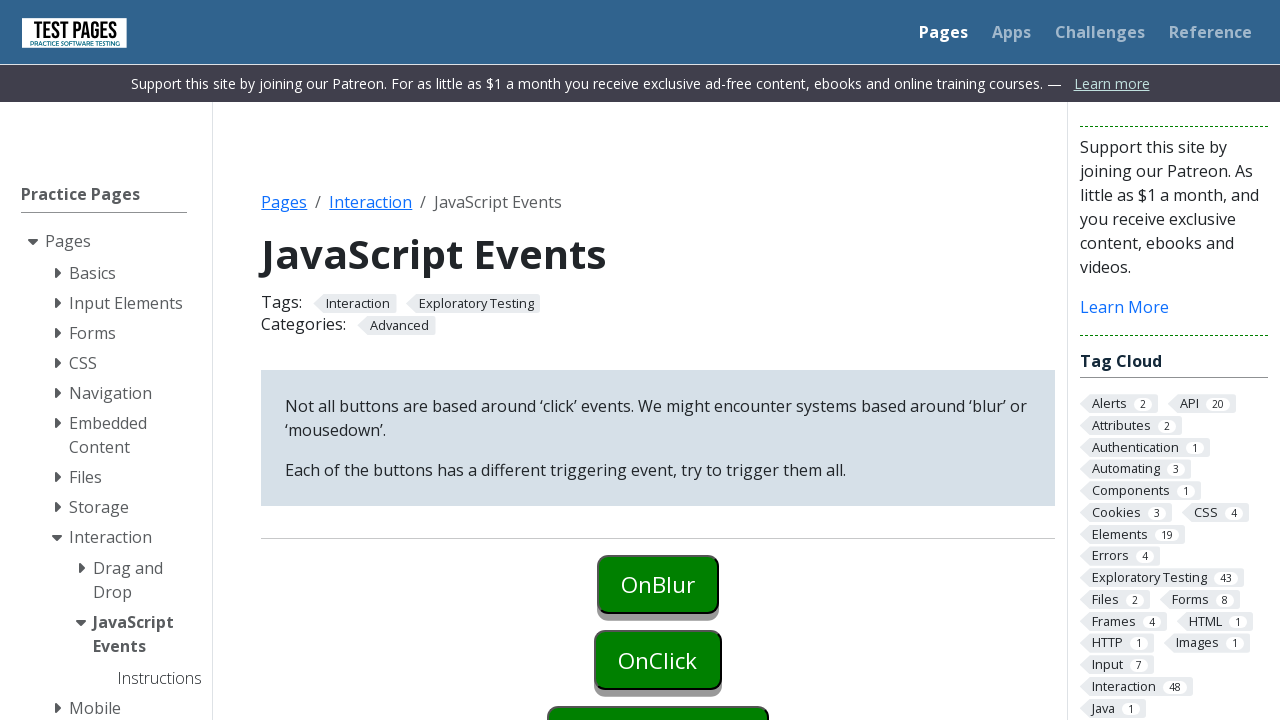

Located onmousedown event trigger element
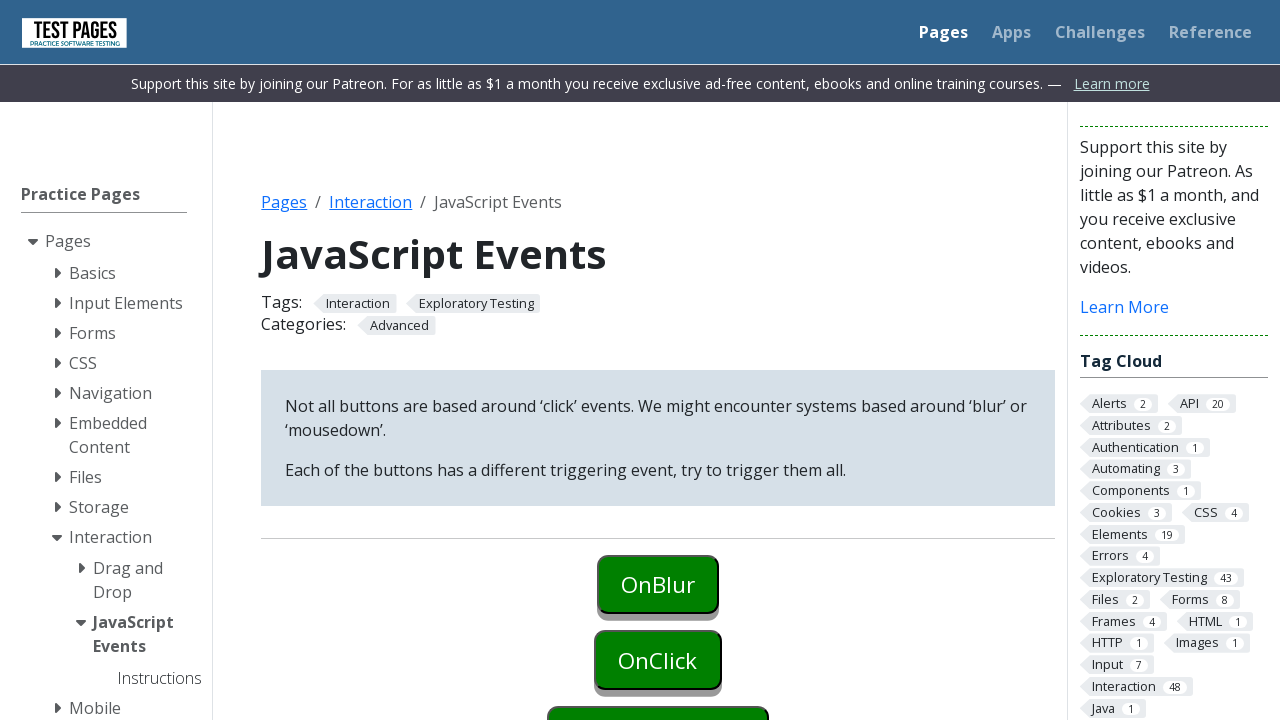

Clicked onblur element to trigger onblur event at (658, 584) on #onblur
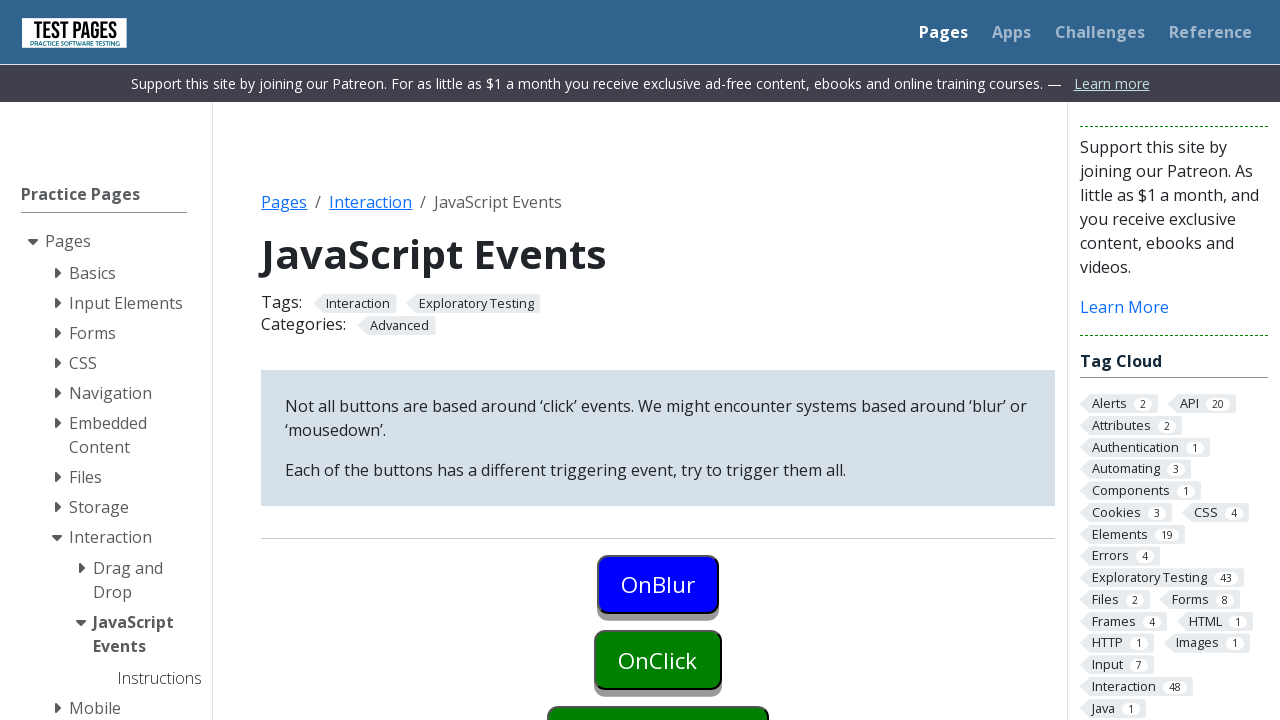

Clicked onclick element first time to trigger onclick event at (658, 660) on #onclick
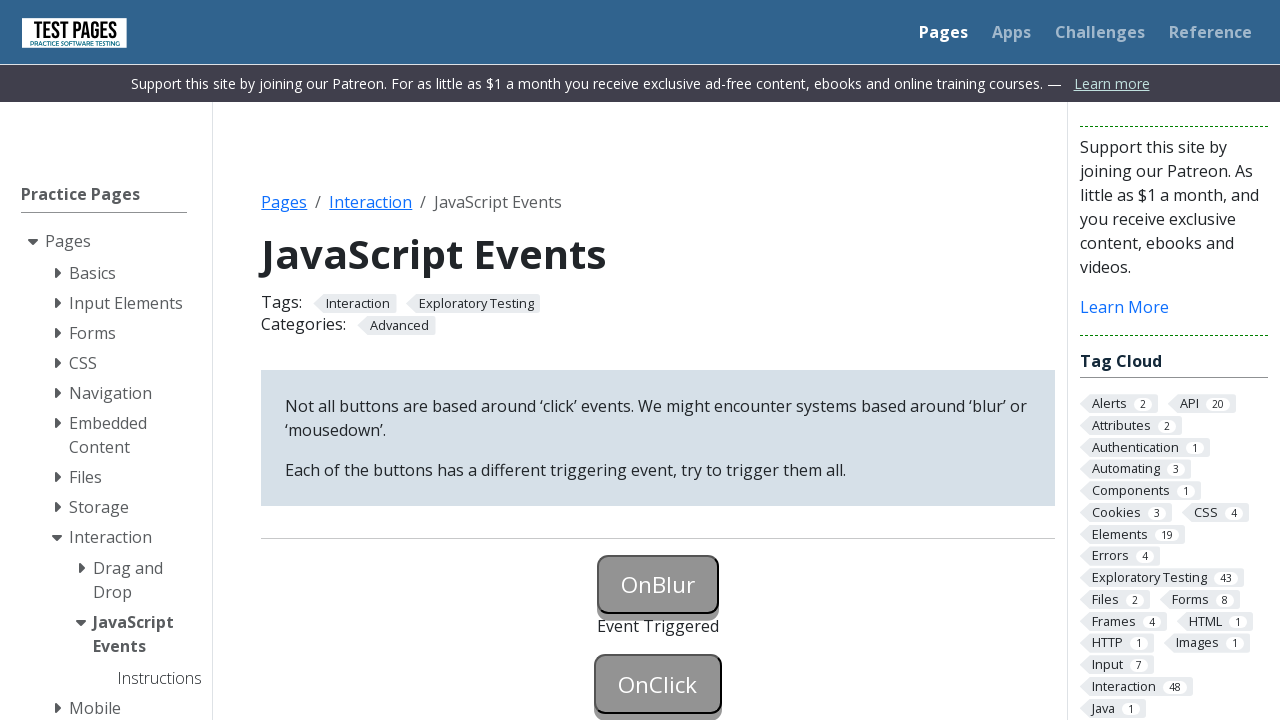

Clicked onclick element second time at (658, 684) on #onclick
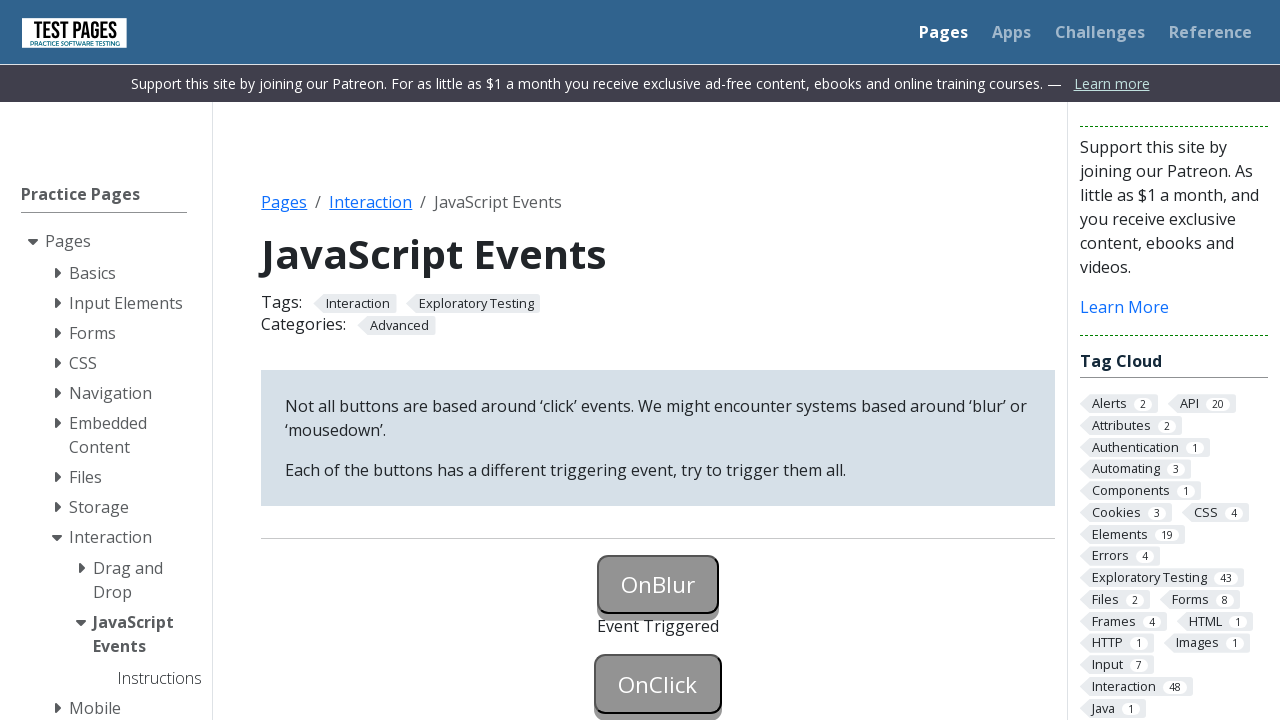

Right-clicked oncontextmenu element to trigger context menu event at (658, 360) on #oncontextmenu
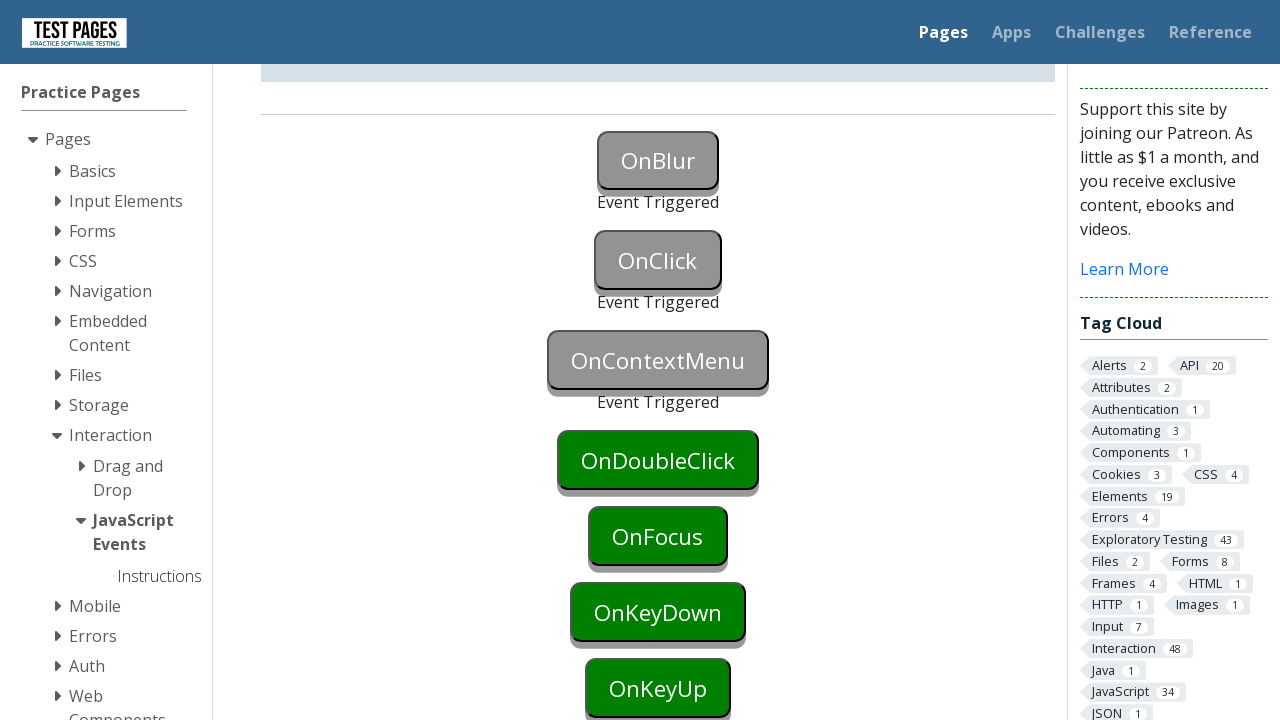

Double-clicked ondoubleclick element to trigger double-click event at (658, 460) on #ondoubleclick
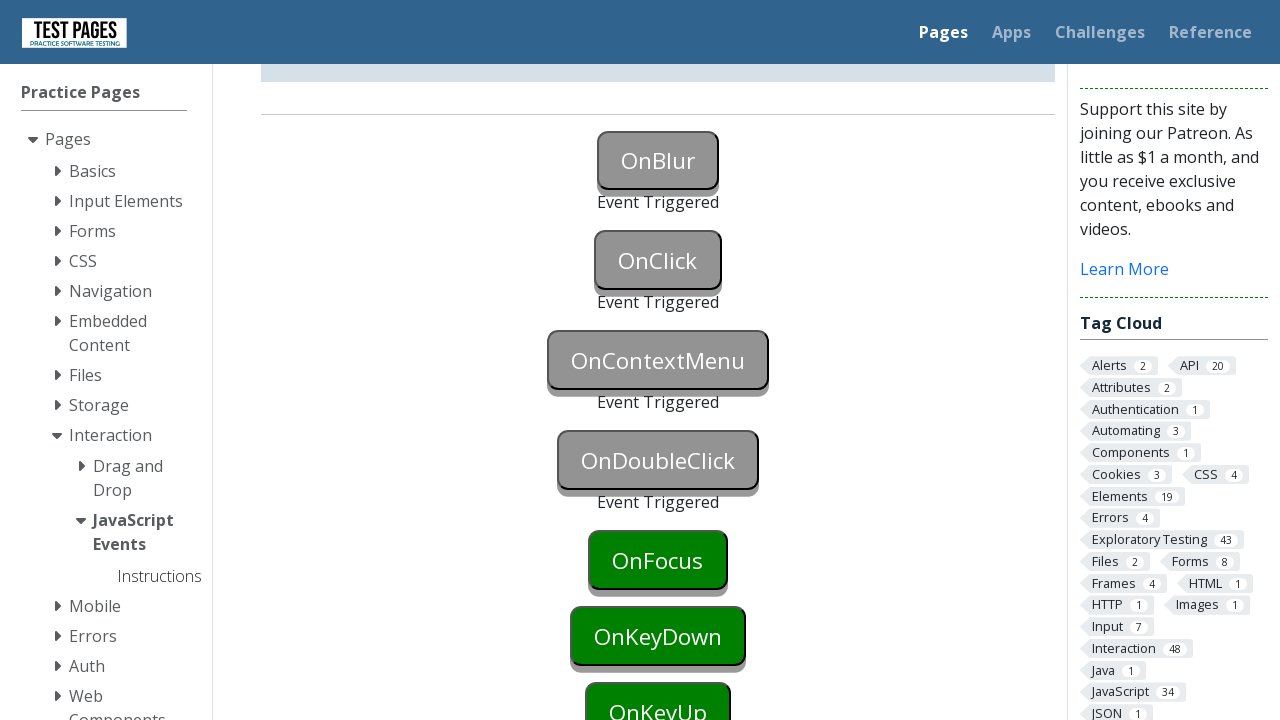

Clicked onfocus element to trigger focus event at (658, 560) on #onfocus
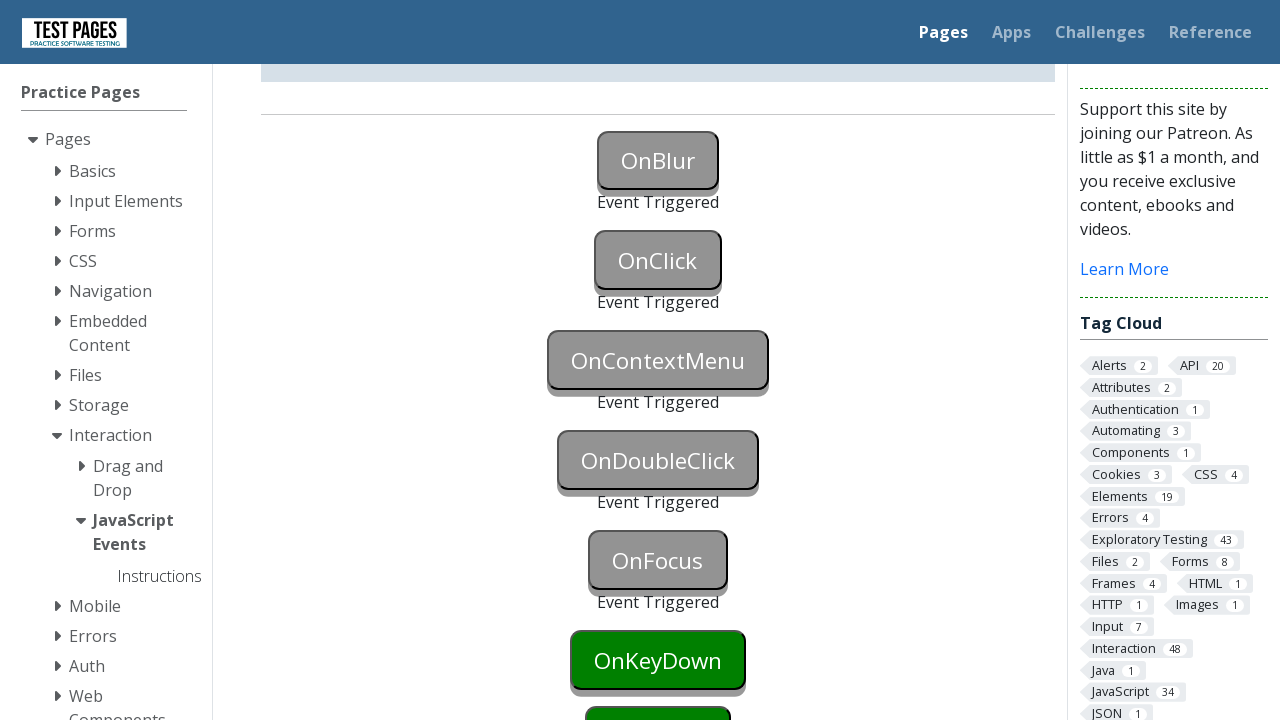

Clicked onkeydown element at (658, 660) on #onkeydown
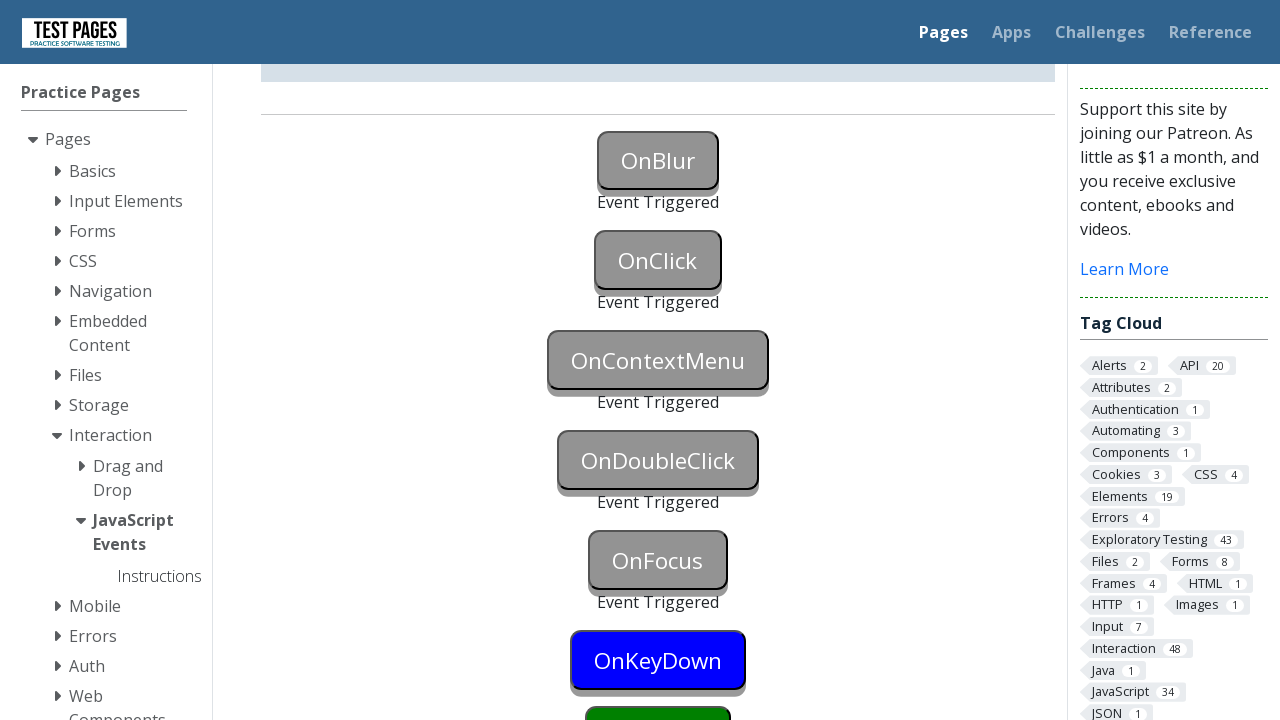

Pressed Space key to trigger keydown event
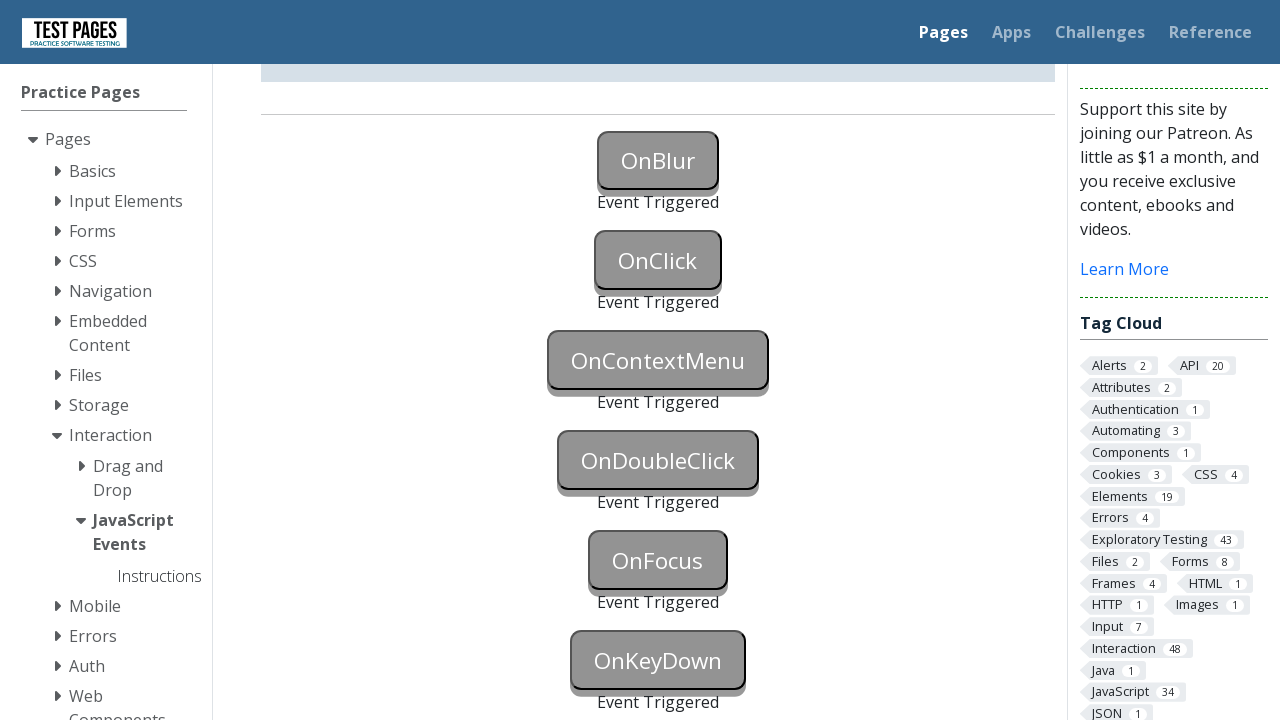

Clicked onkeyup element at (658, 360) on #onkeyup
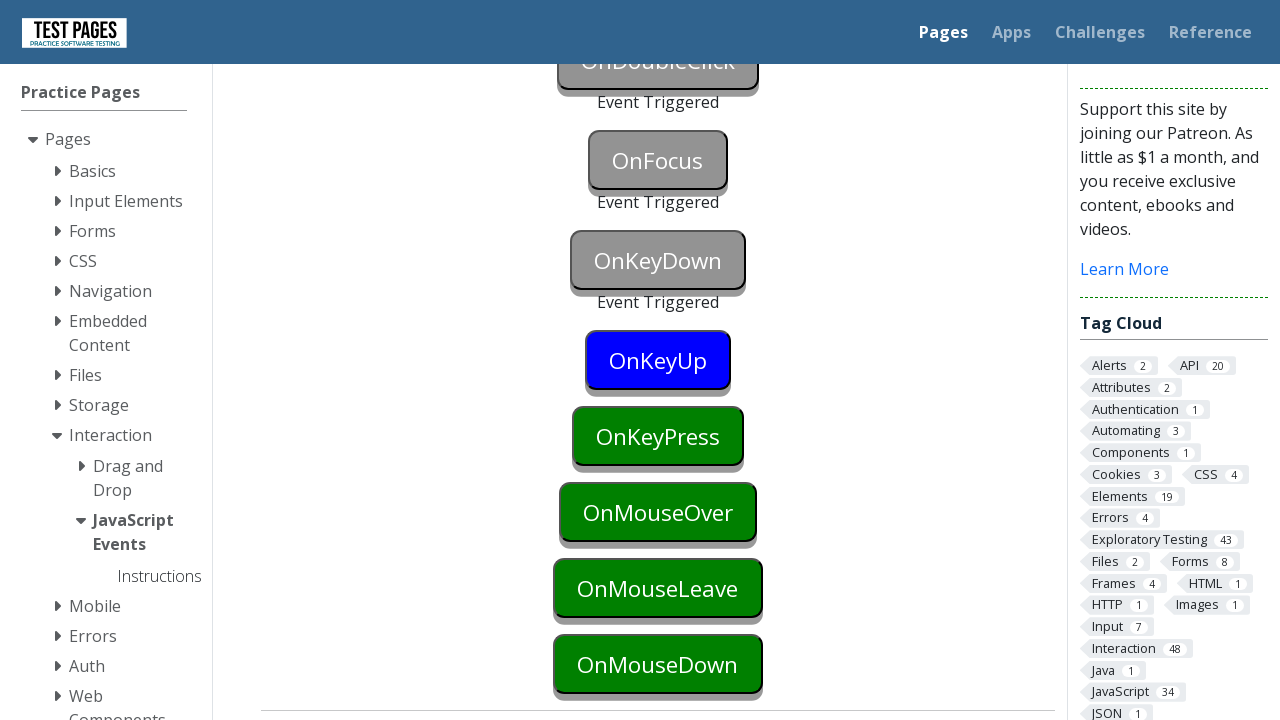

Pressed Space key to trigger keyup event
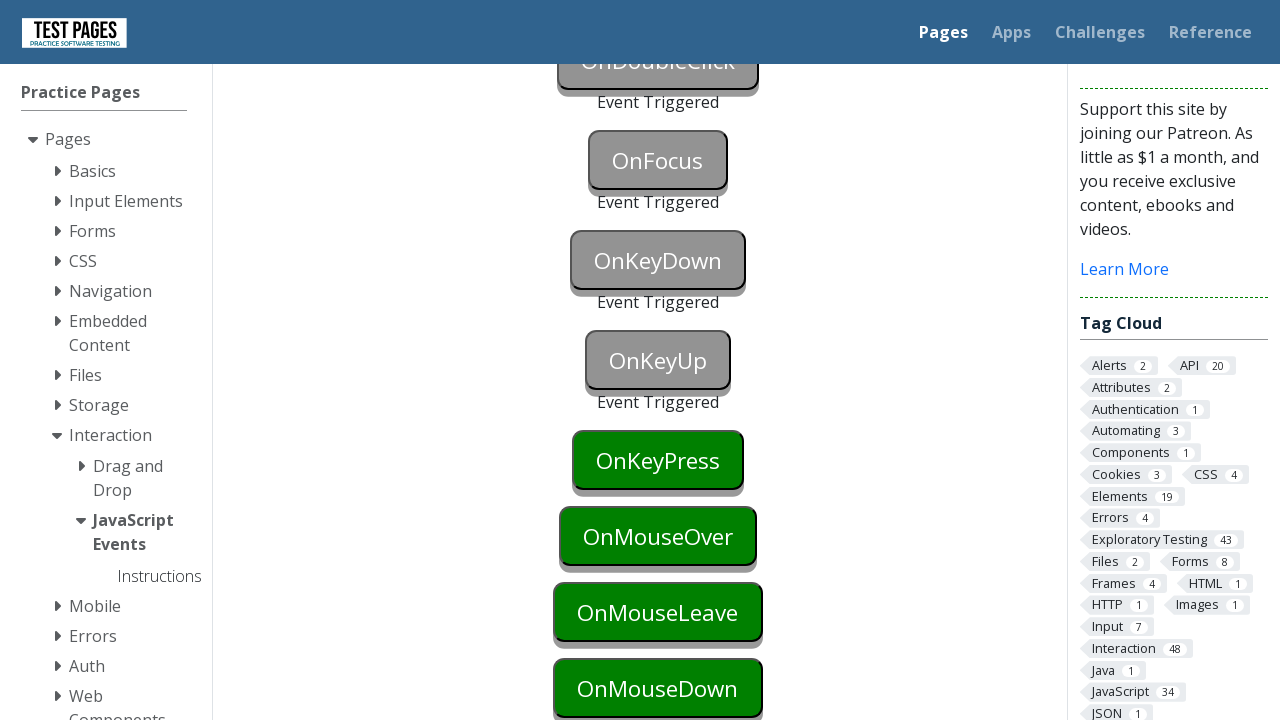

Clicked onkeypress element at (658, 460) on #onkeypress
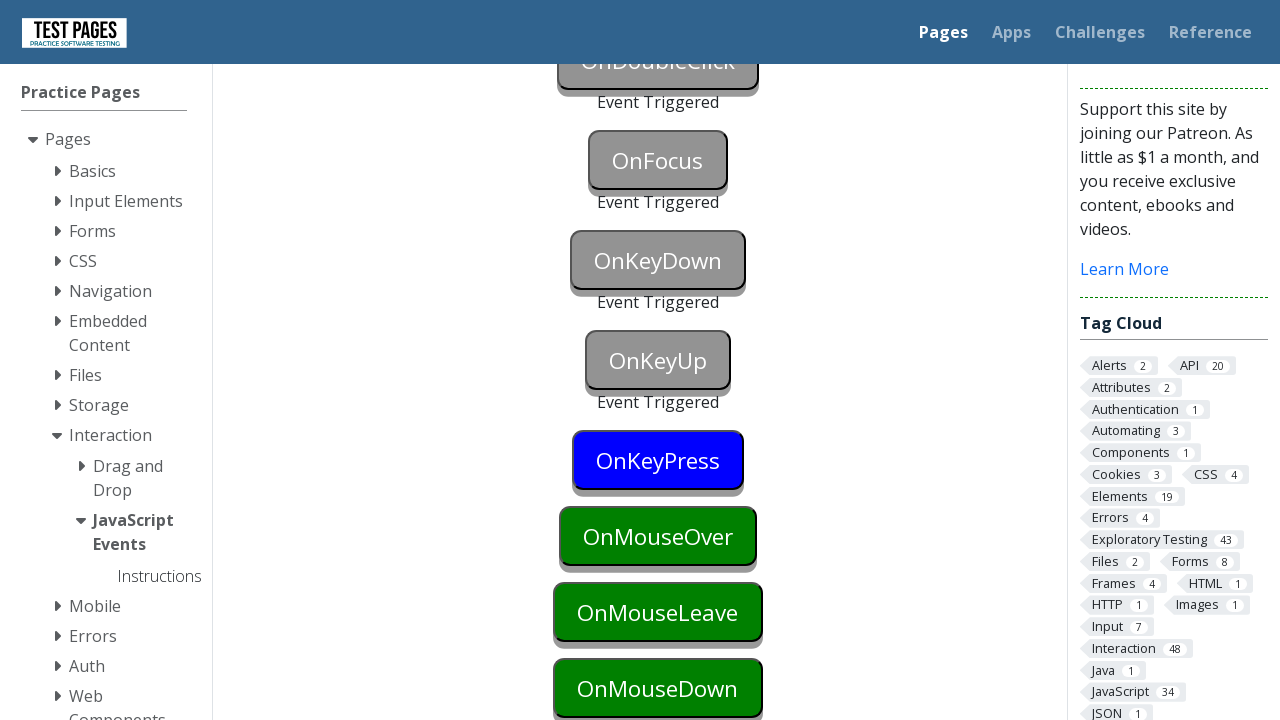

Pressed Space key to trigger keypress event
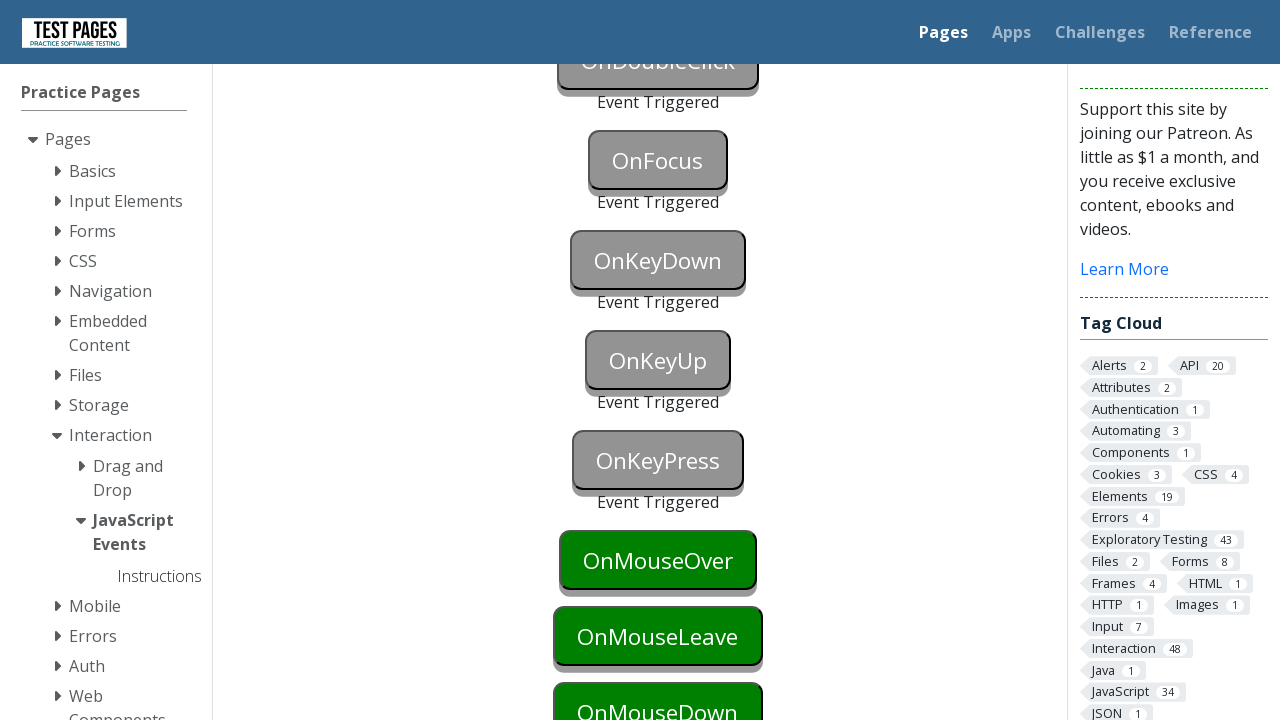

Hovered over onmouseover element to trigger mouseover event at (658, 560) on #onmouseover
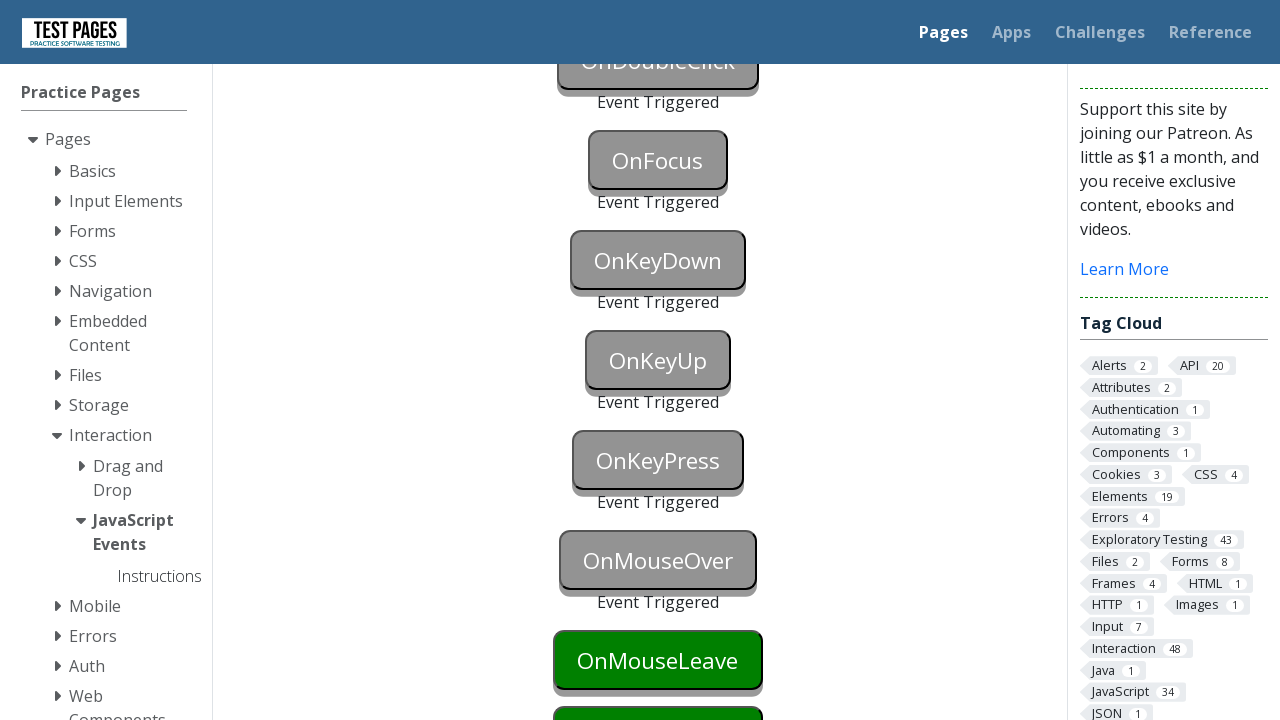

Hovered over onmouseleave element at (658, 660) on #onmouseleave
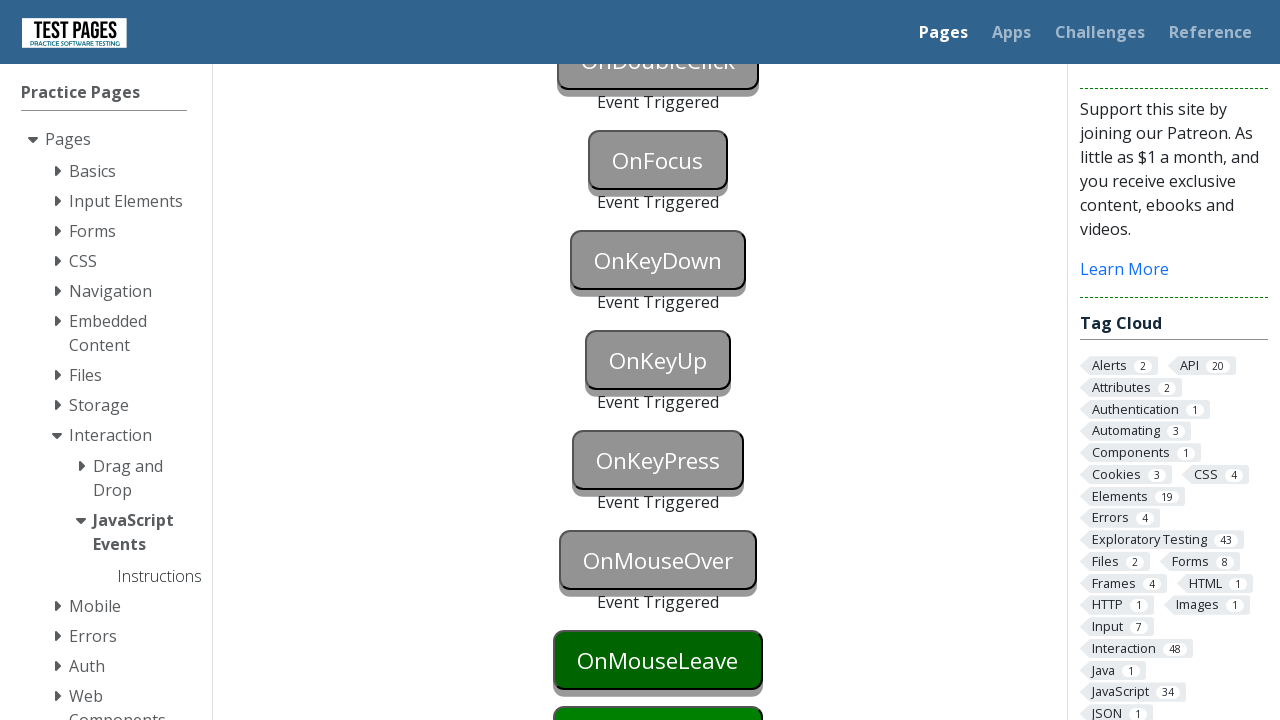

Hovered over onmouseover element again to trigger mouseleave event at (658, 560) on #onmouseover
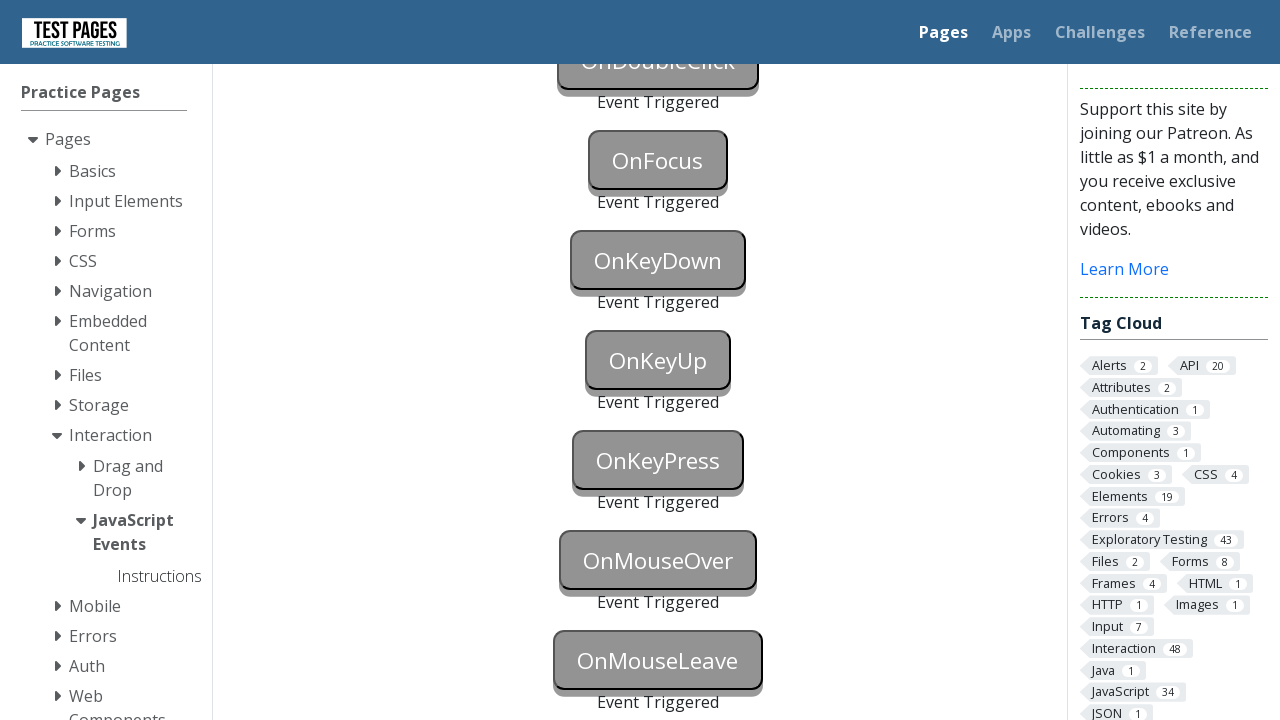

Clicked onmousedown element to trigger mousedown event at (658, 360) on #onmousedown
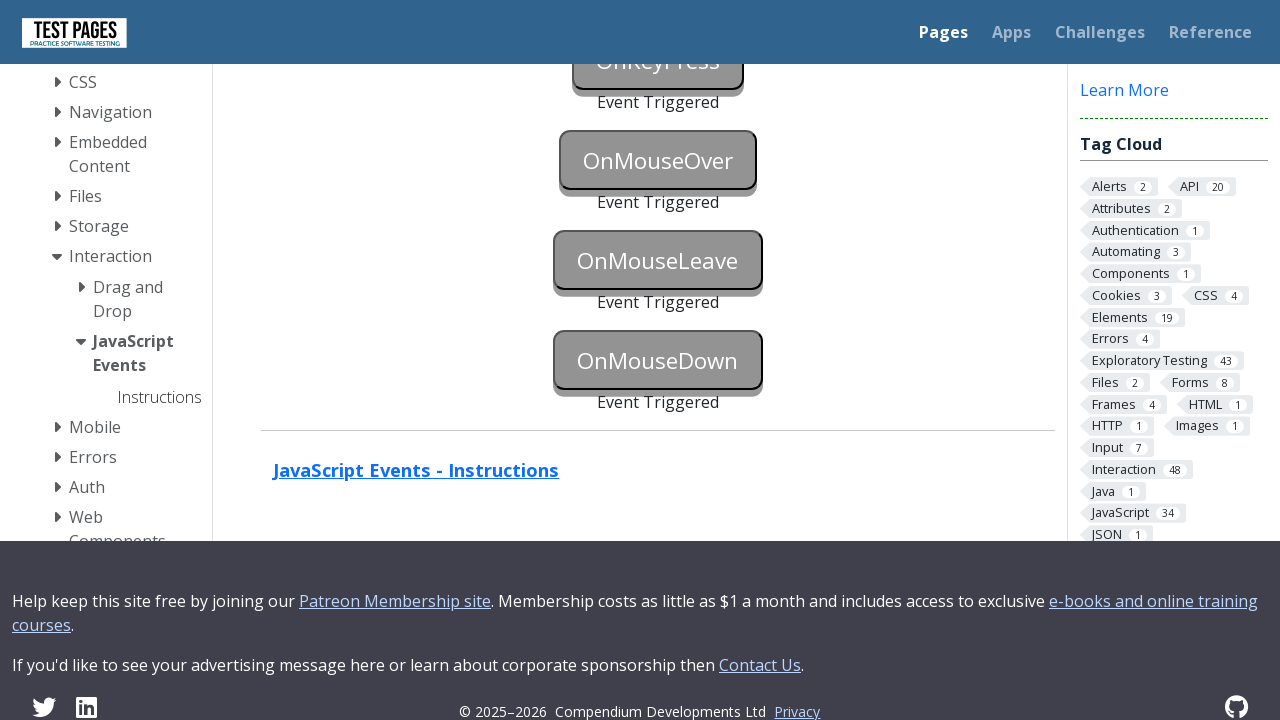

Located all 'Event Triggered' elements
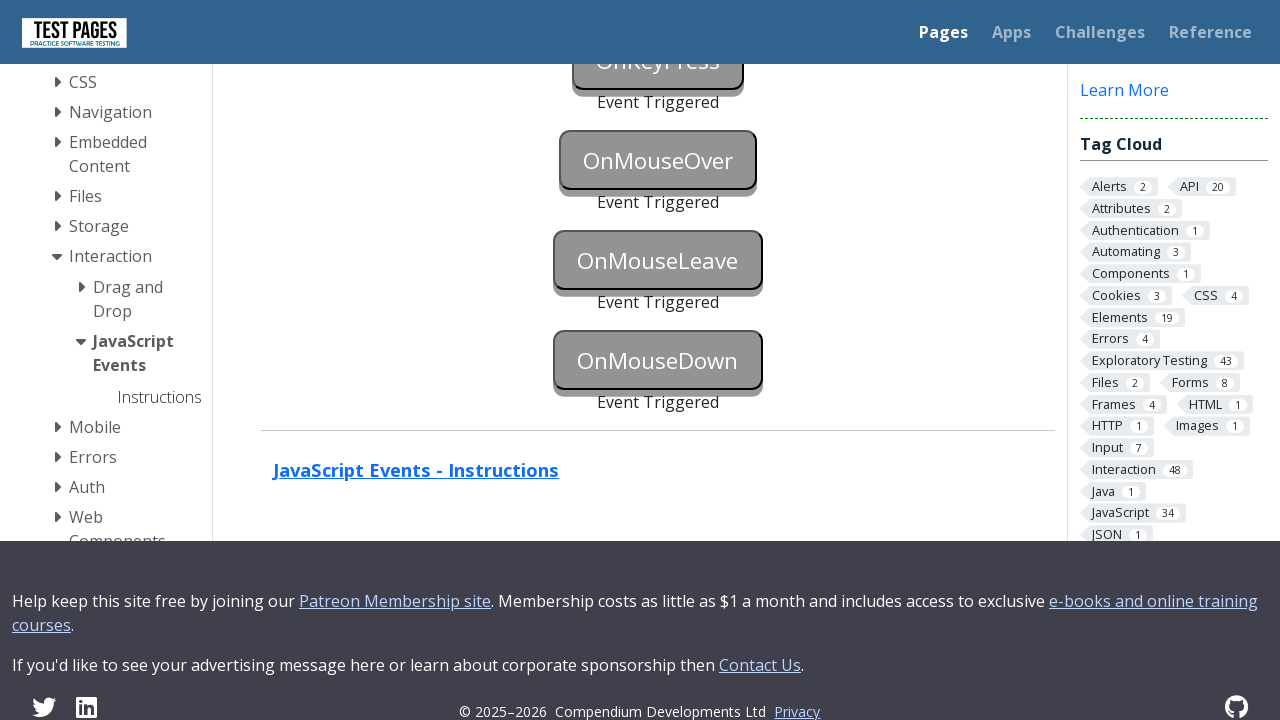

Verified that all 11 events were triggered successfully
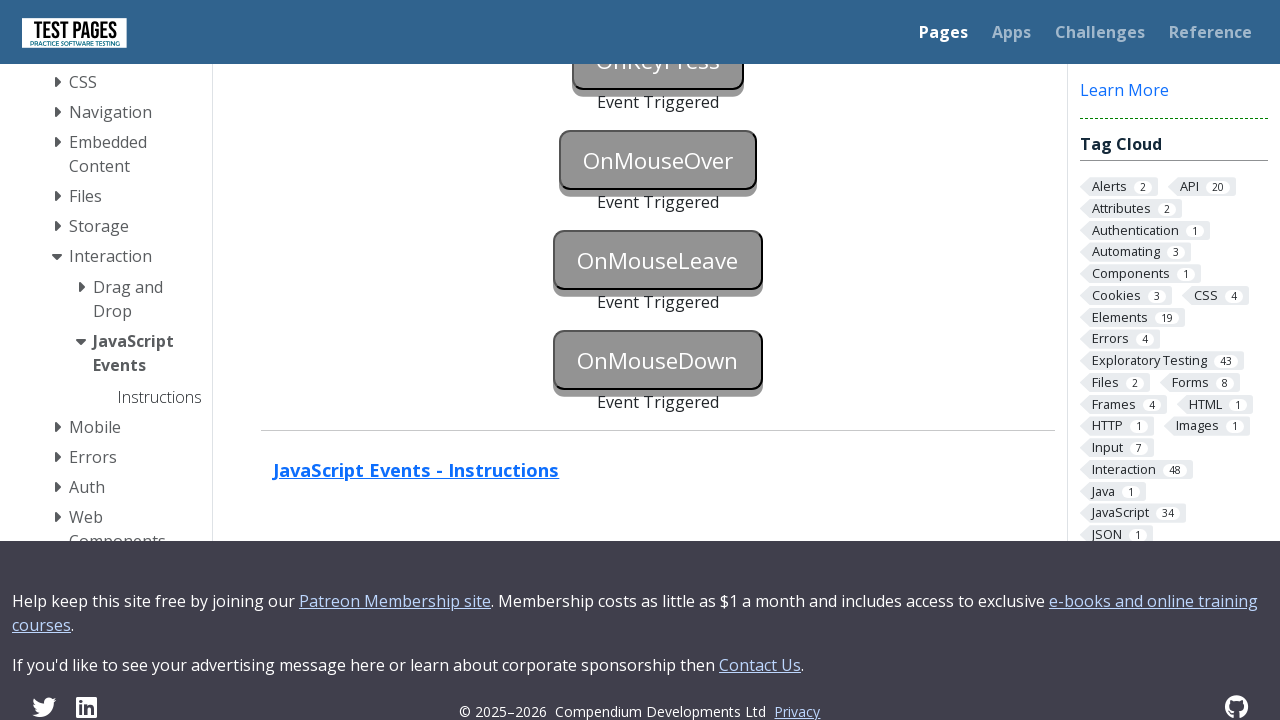

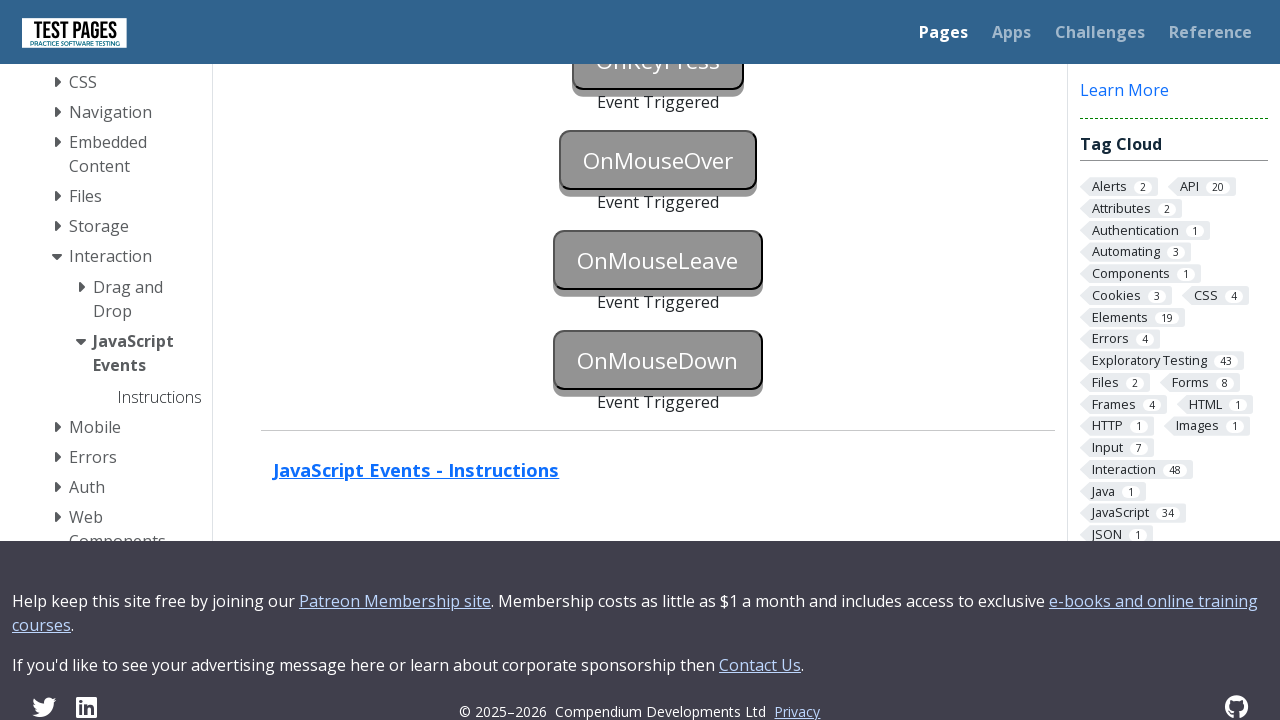